Tests a registration form by filling in first name, last name, and email fields, then submitting the form and verifying the success message.

Starting URL: https://suninjuly.github.io/registration1.html

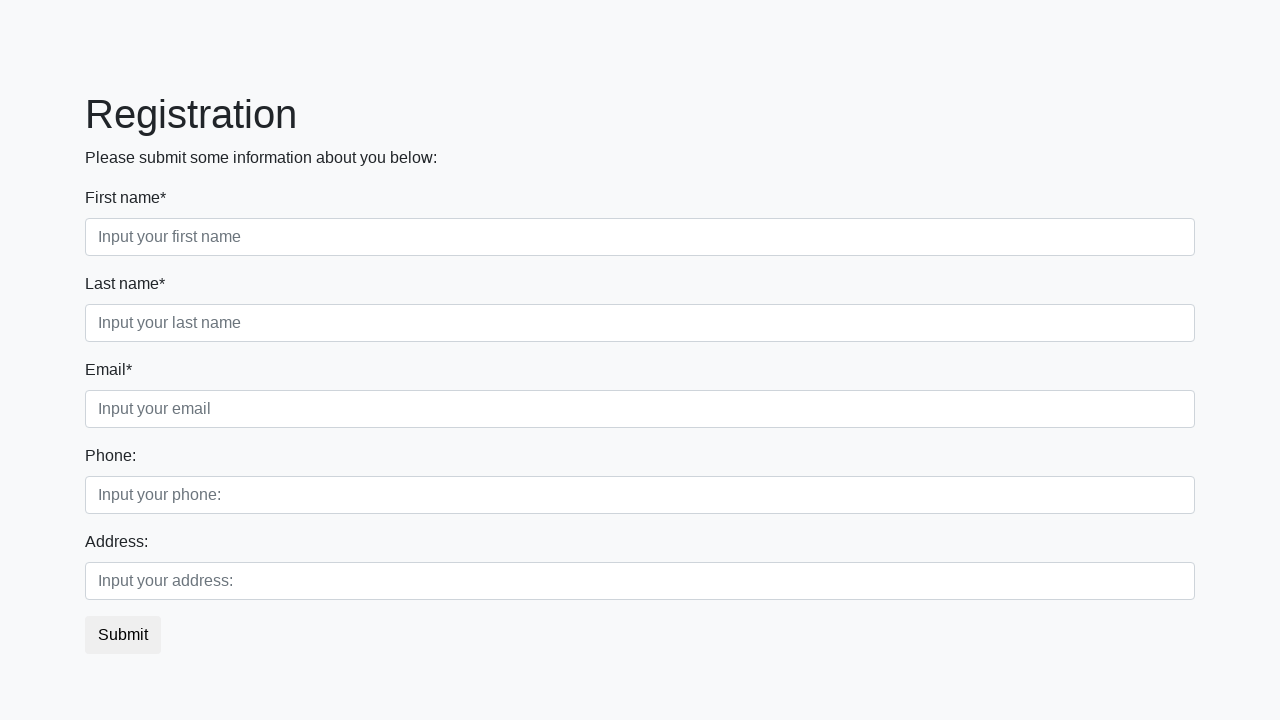

Navigated to registration form page
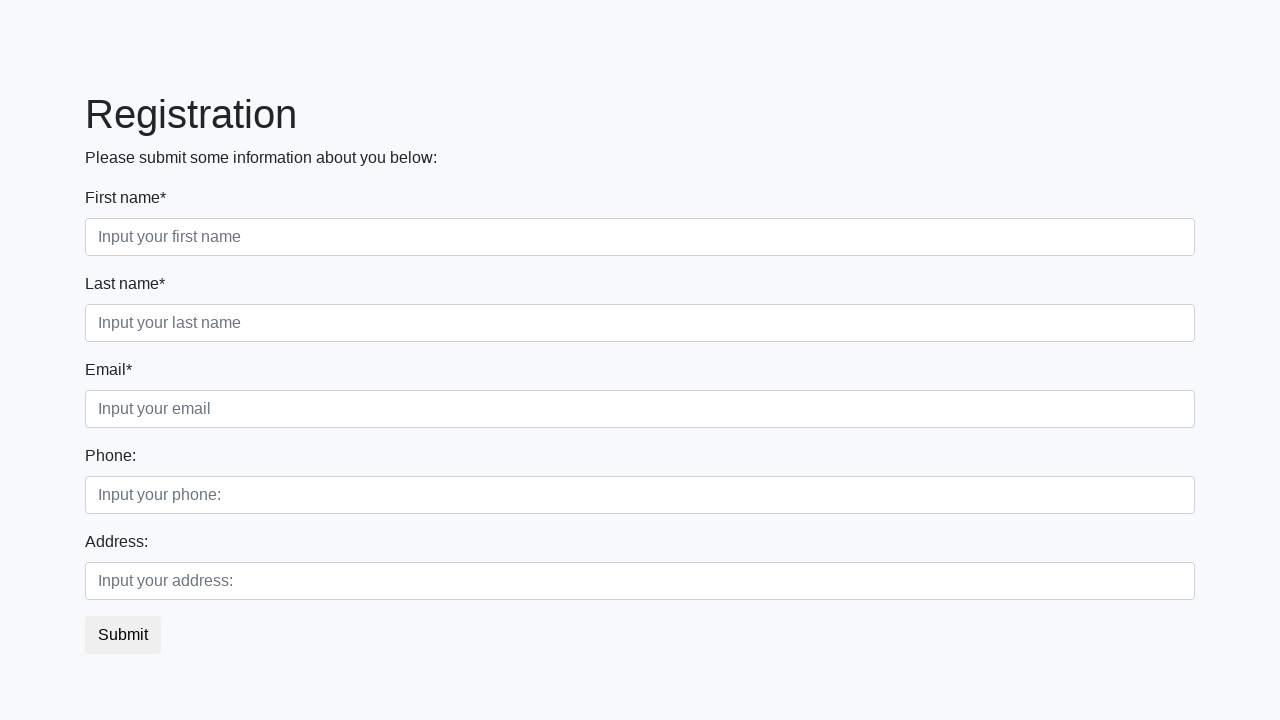

Filled first name field with 'Ivan' on input[placeholder='Input your first name']
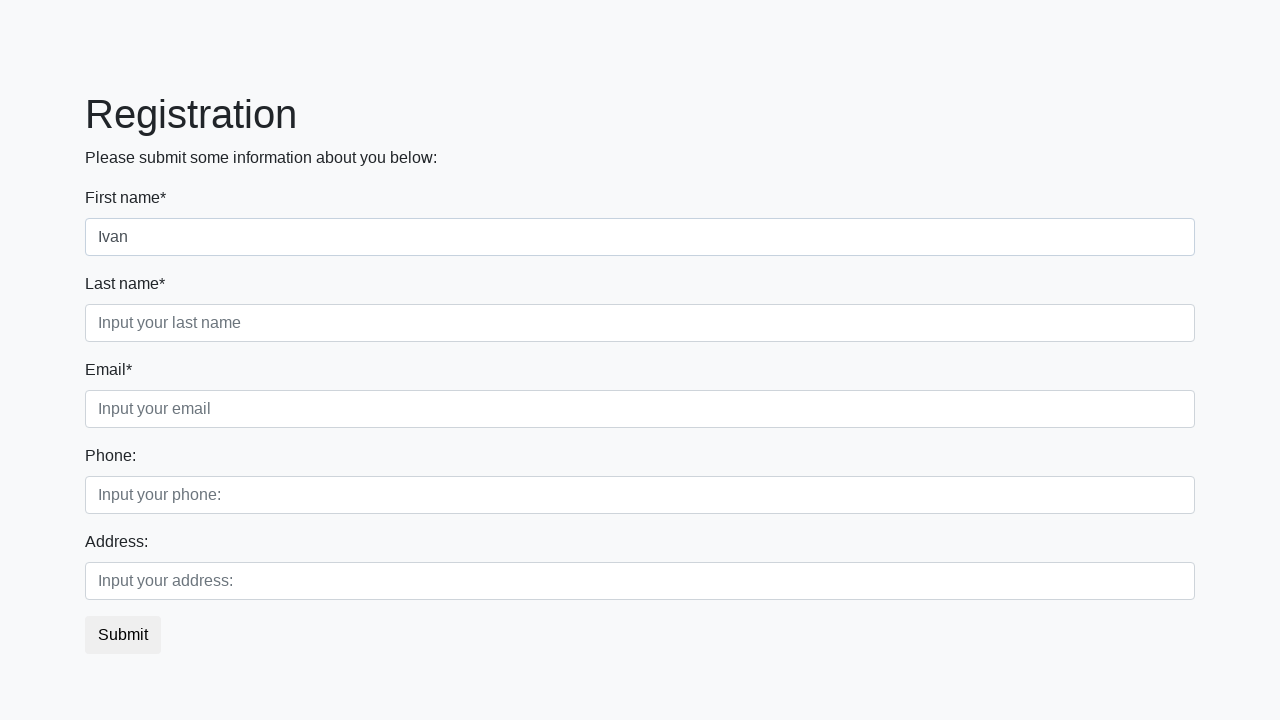

Filled last name field with 'Petrov' on input[placeholder='Input your last name']
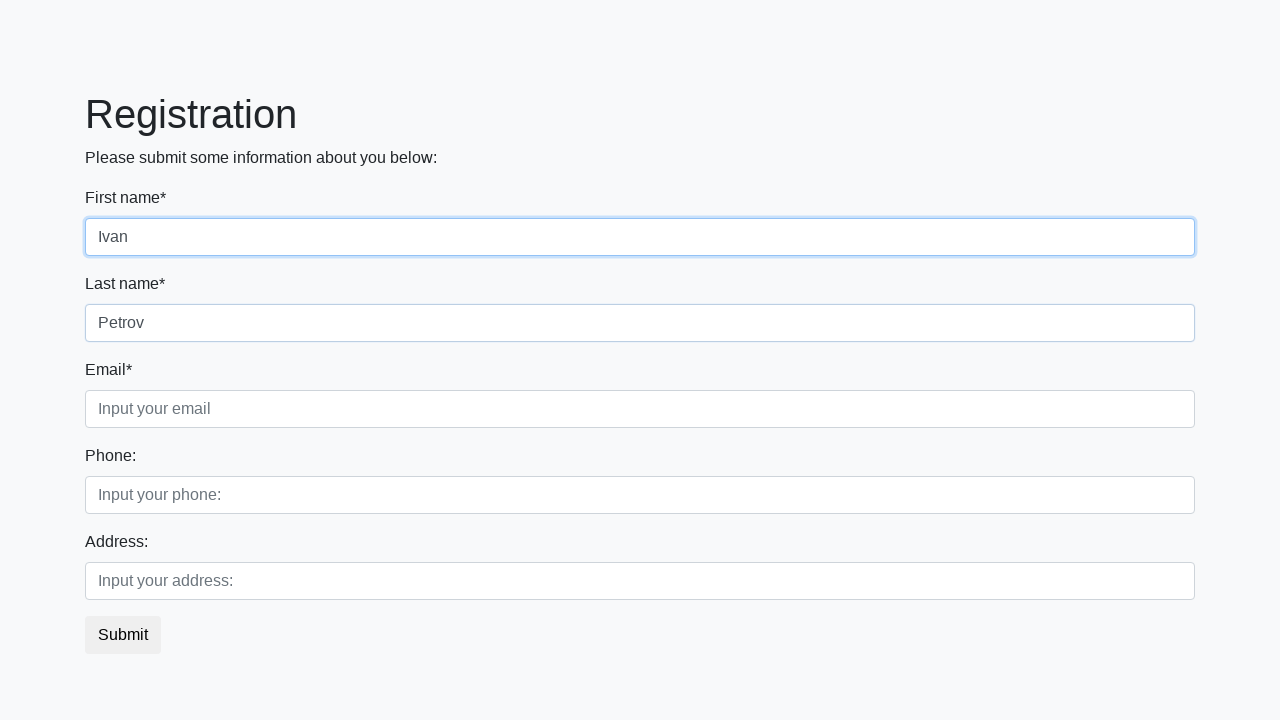

Filled email field with 'test@test.ru' on input[placeholder='Input your email']
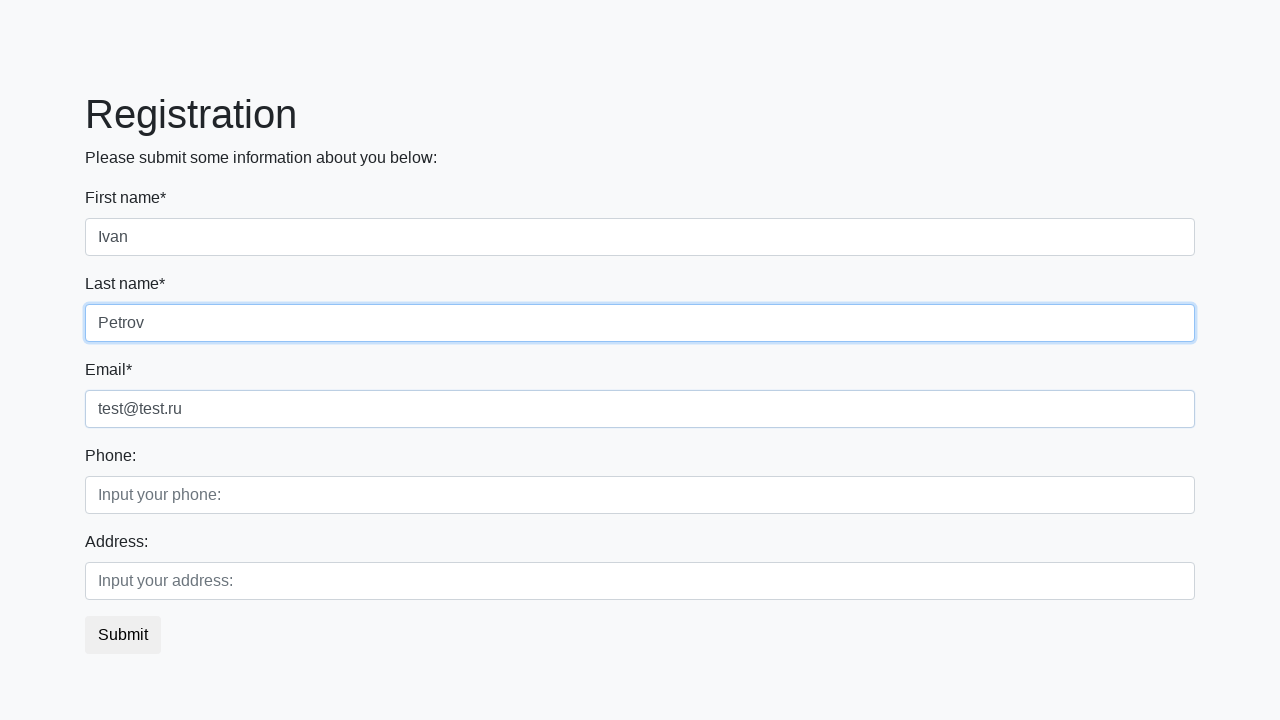

Clicked submit button to register at (123, 635) on button.btn
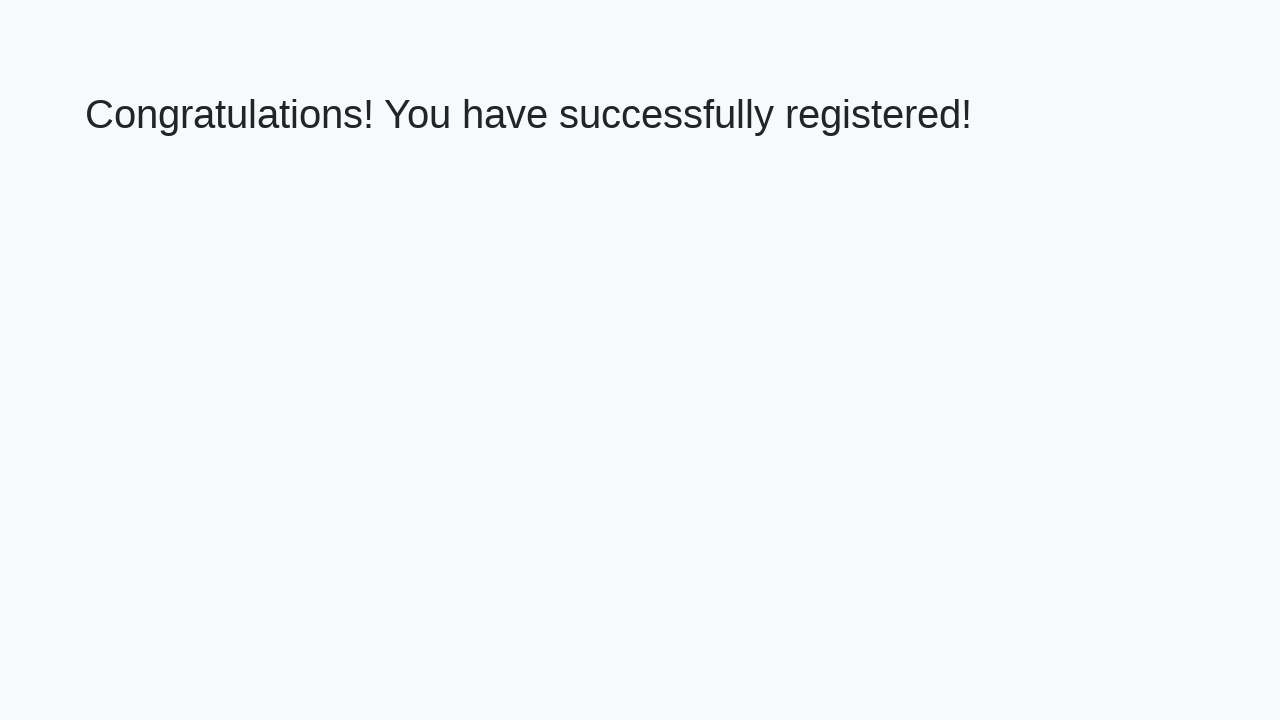

Success page loaded with h1 heading
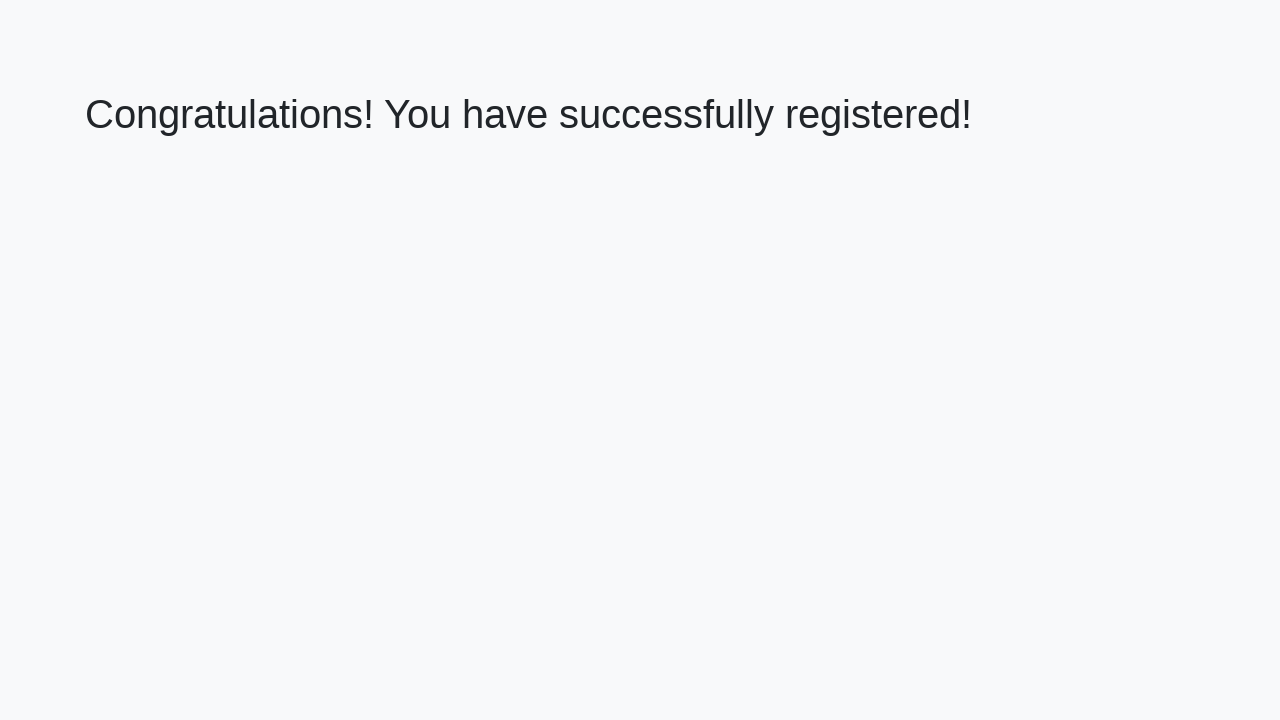

Retrieved success message text
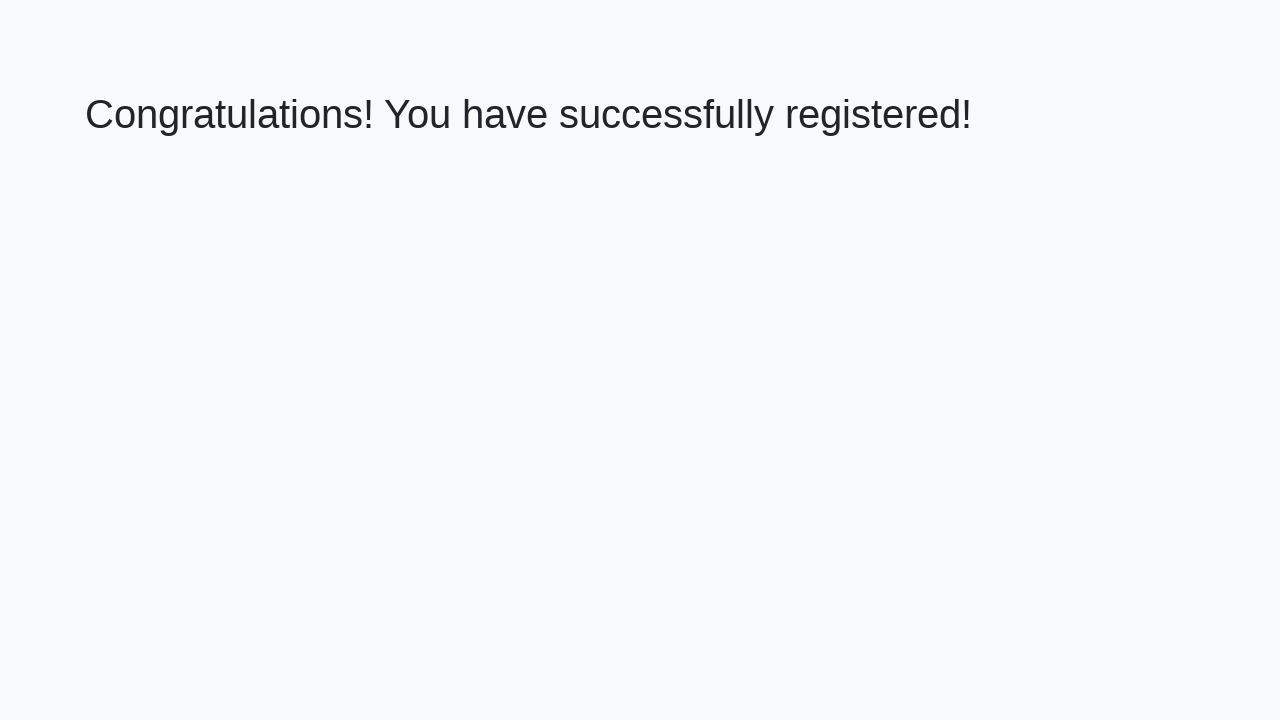

Verified success message: 'Congratulations! You have successfully registered!'
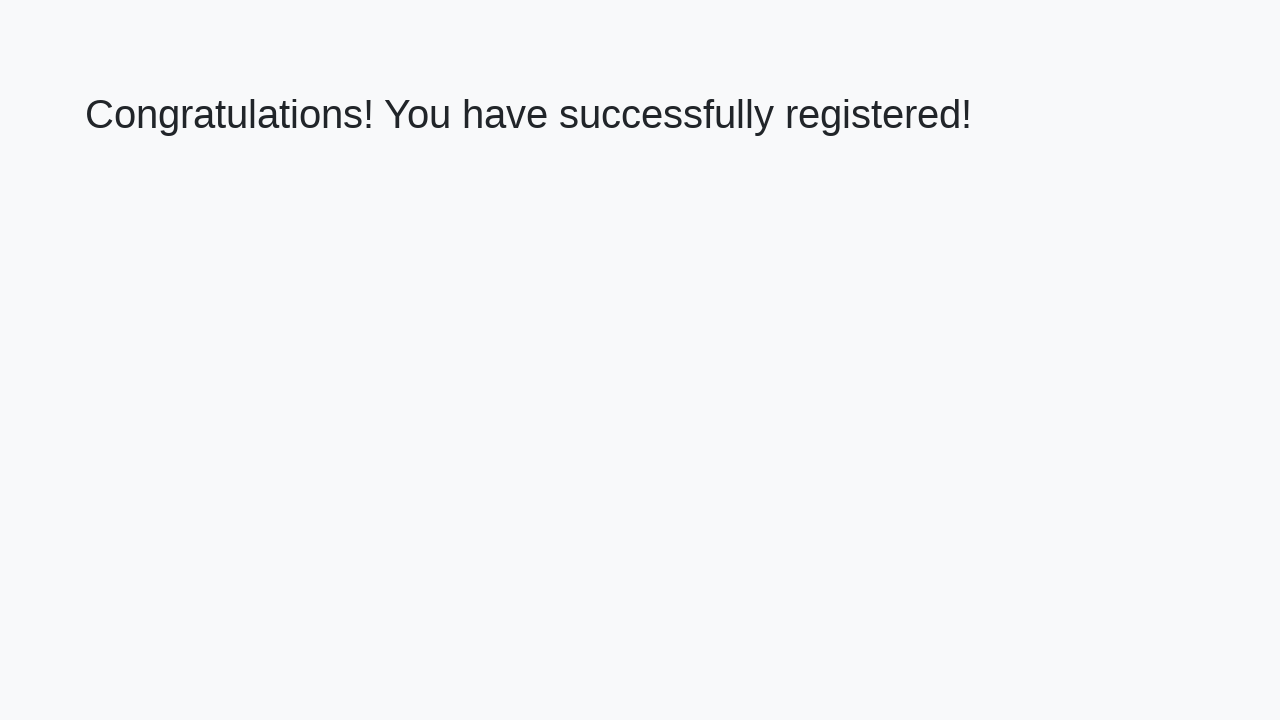

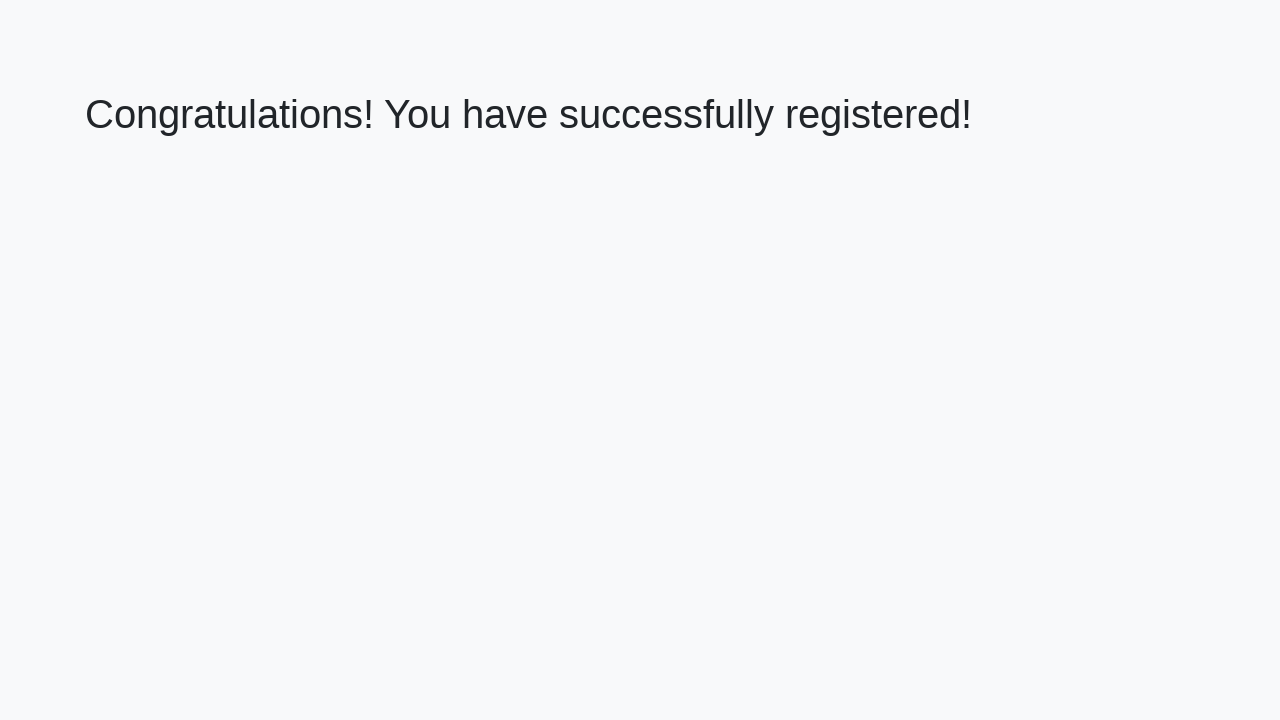